Solves a math problem by extracting a value from an element attribute, calculating the result, and submitting the form with the answer along with checkbox selections

Starting URL: http://suninjuly.github.io/get_attribute.html

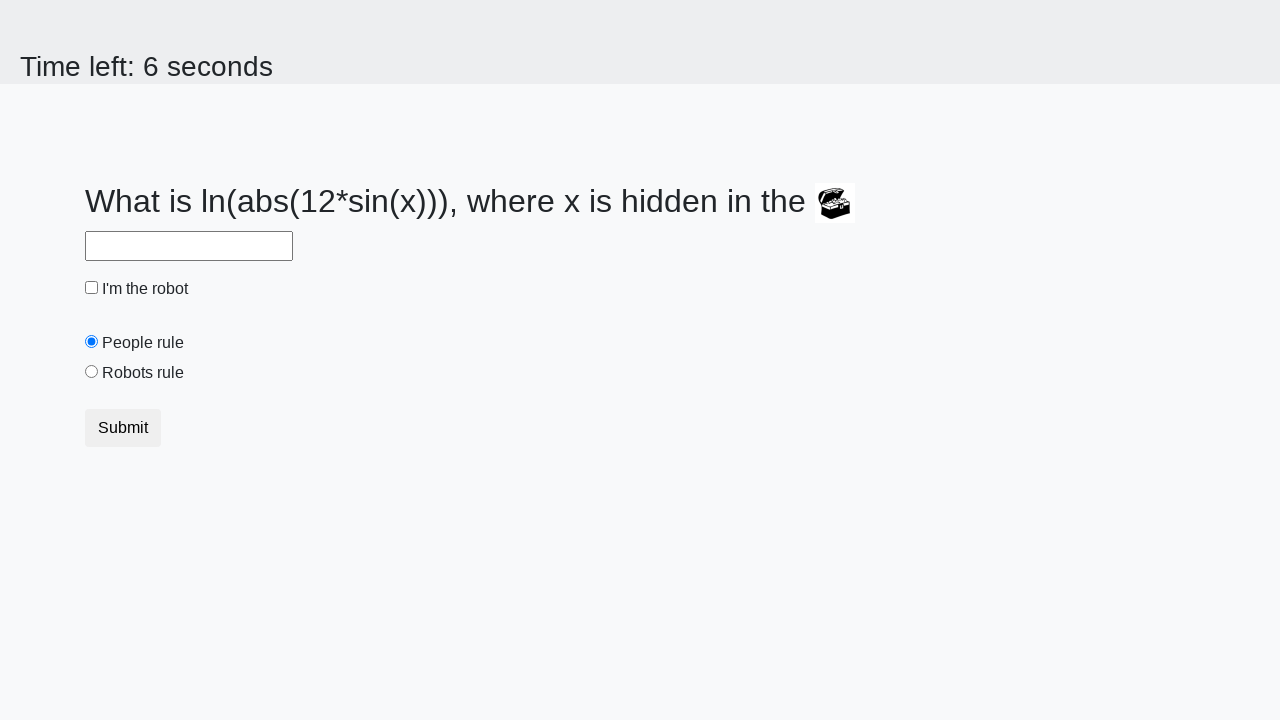

Located element with valuex attribute
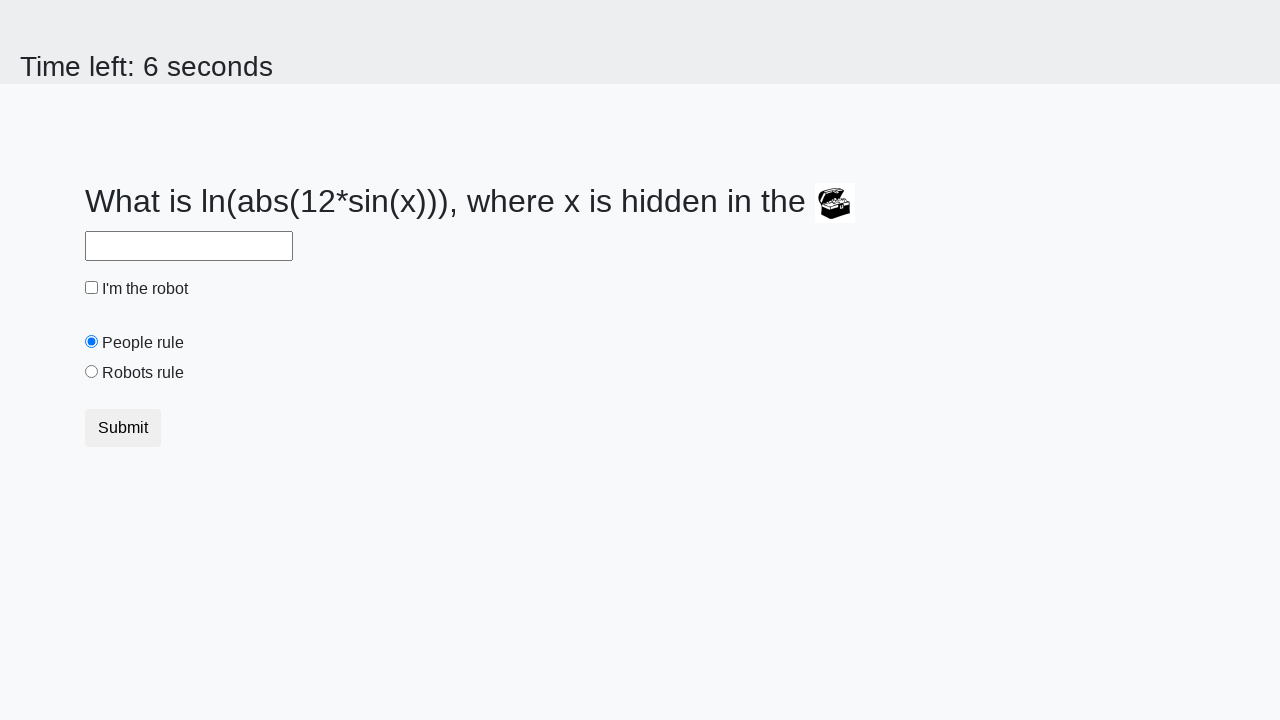

Extracted valuex attribute value
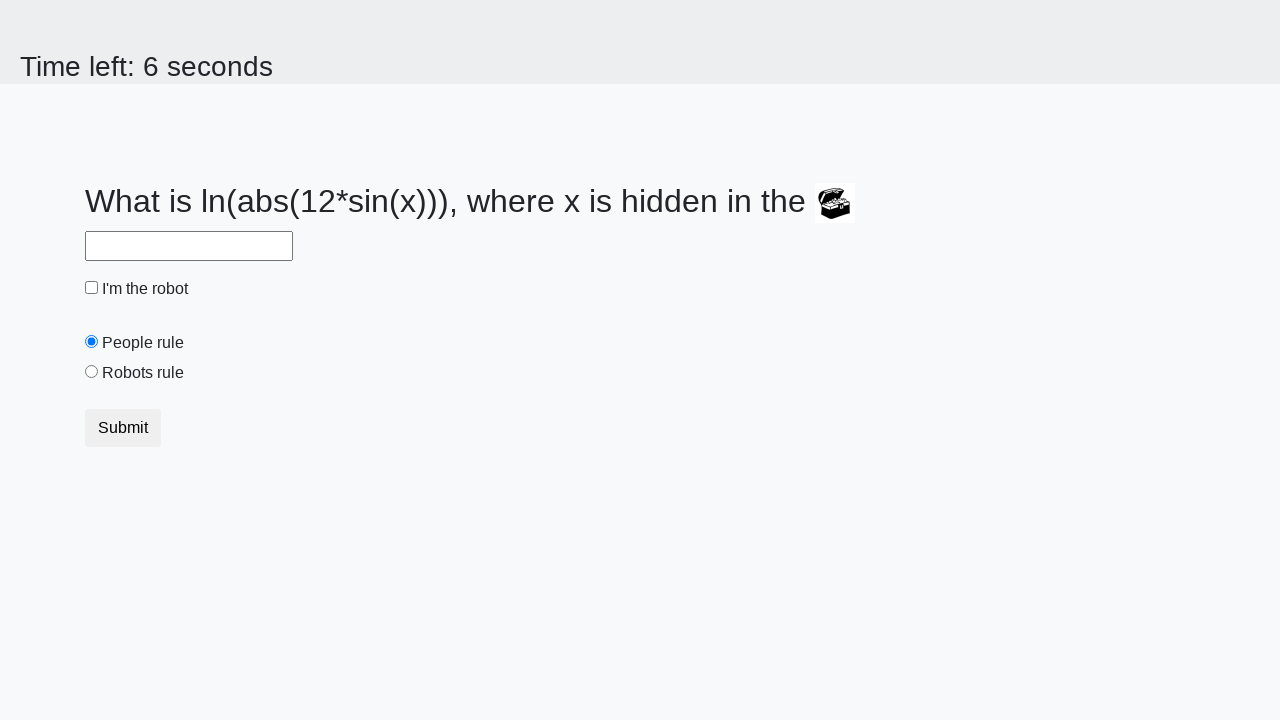

Converted valuex to integer: 626
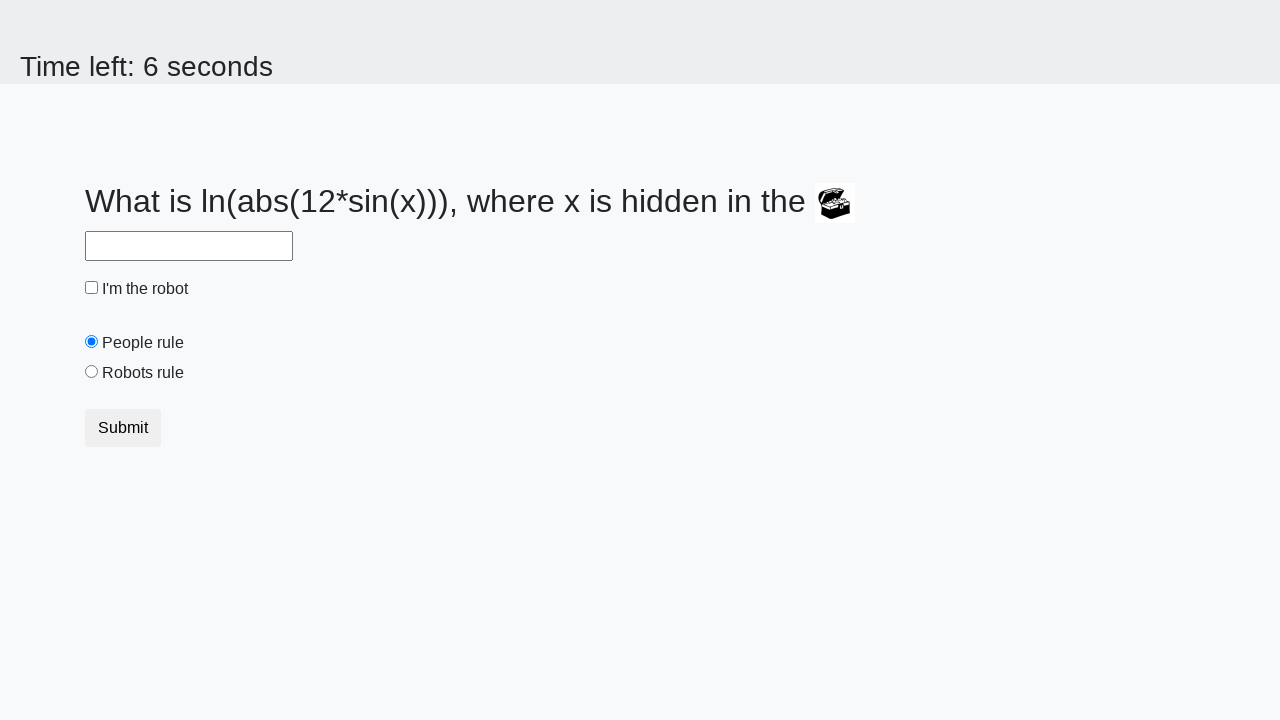

Calculated result using formula: y = 2.1746125979131357
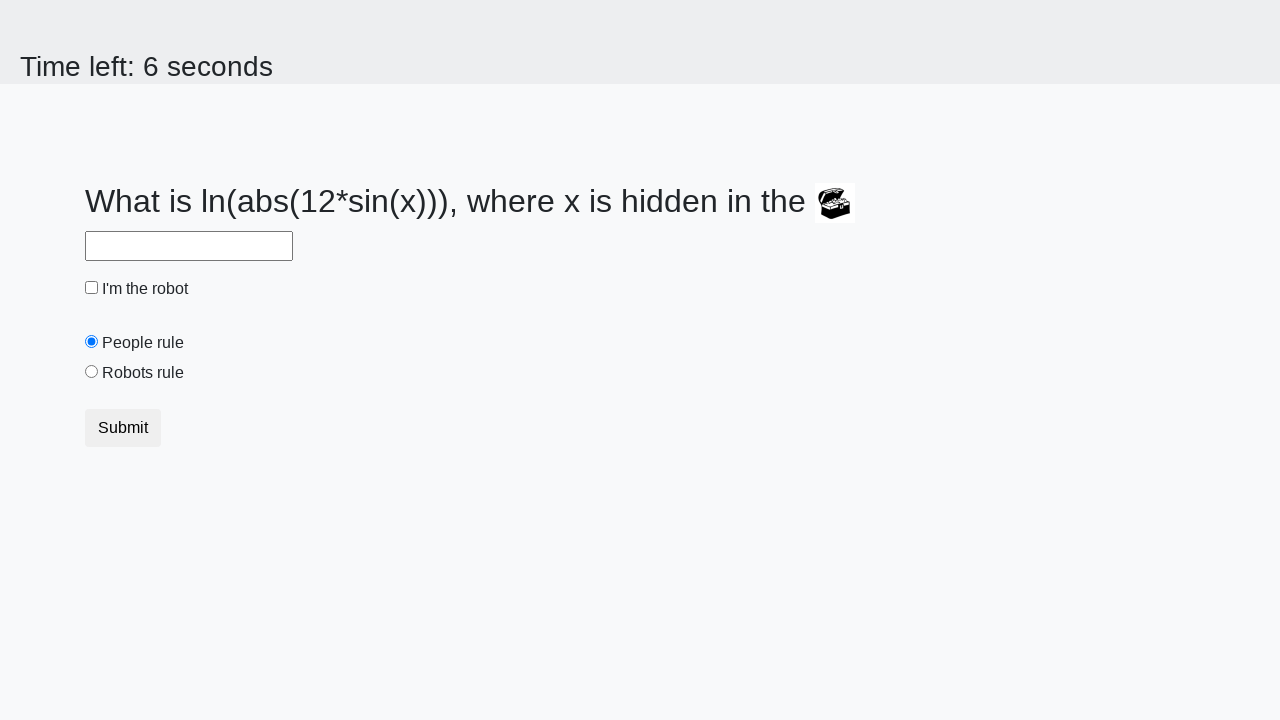

Filled answer field with calculated value: 2.1746125979131357 on #answer
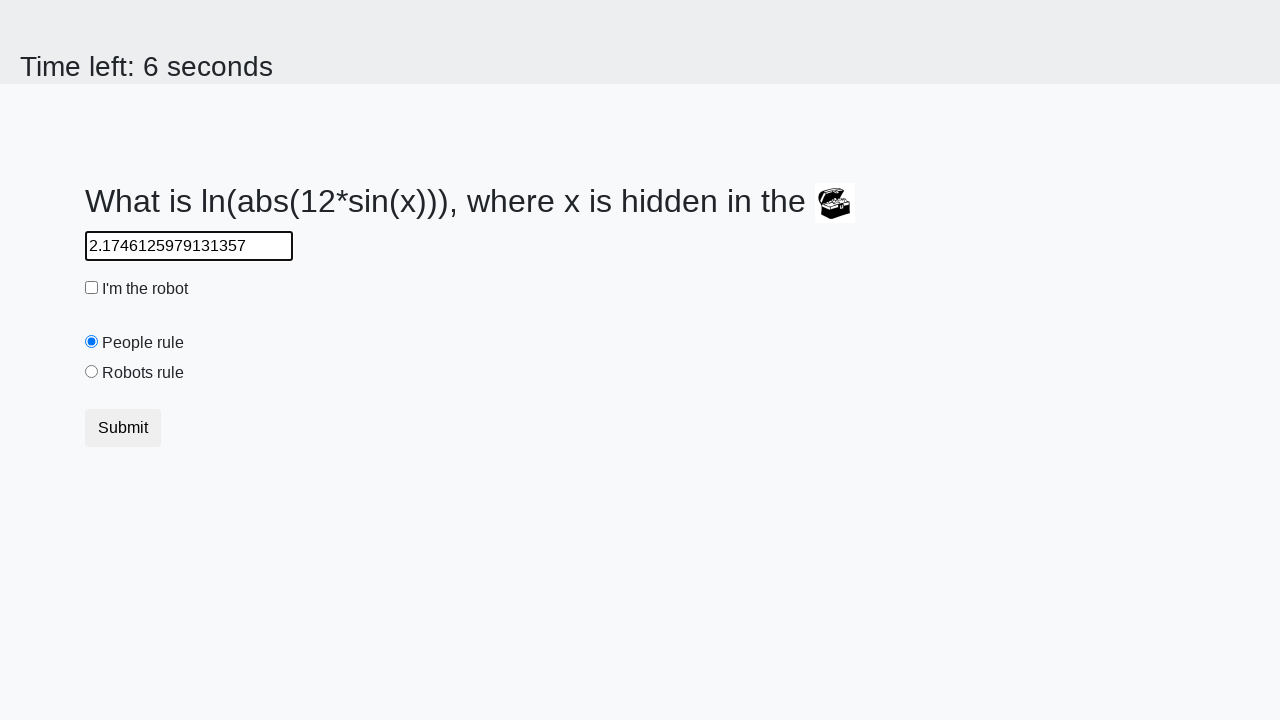

Clicked robot checkbox at (92, 288) on #robotCheckbox
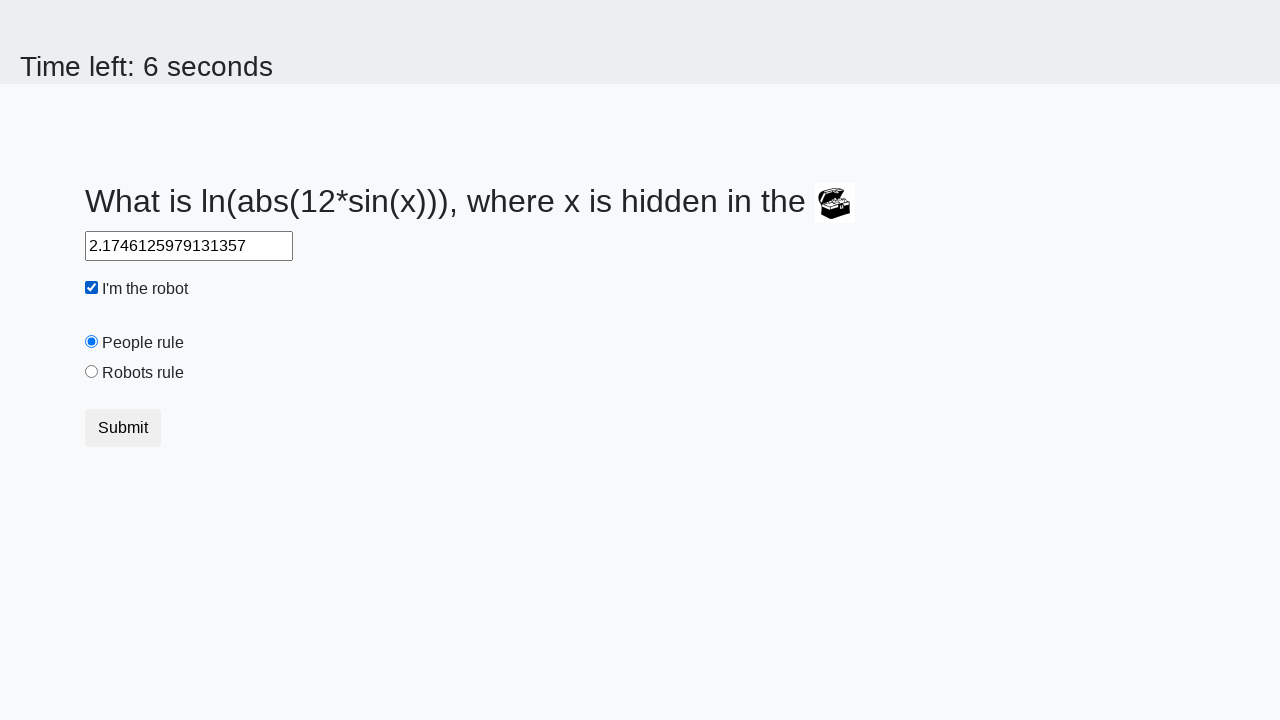

Clicked robots rule radio button at (92, 372) on #robotsRule
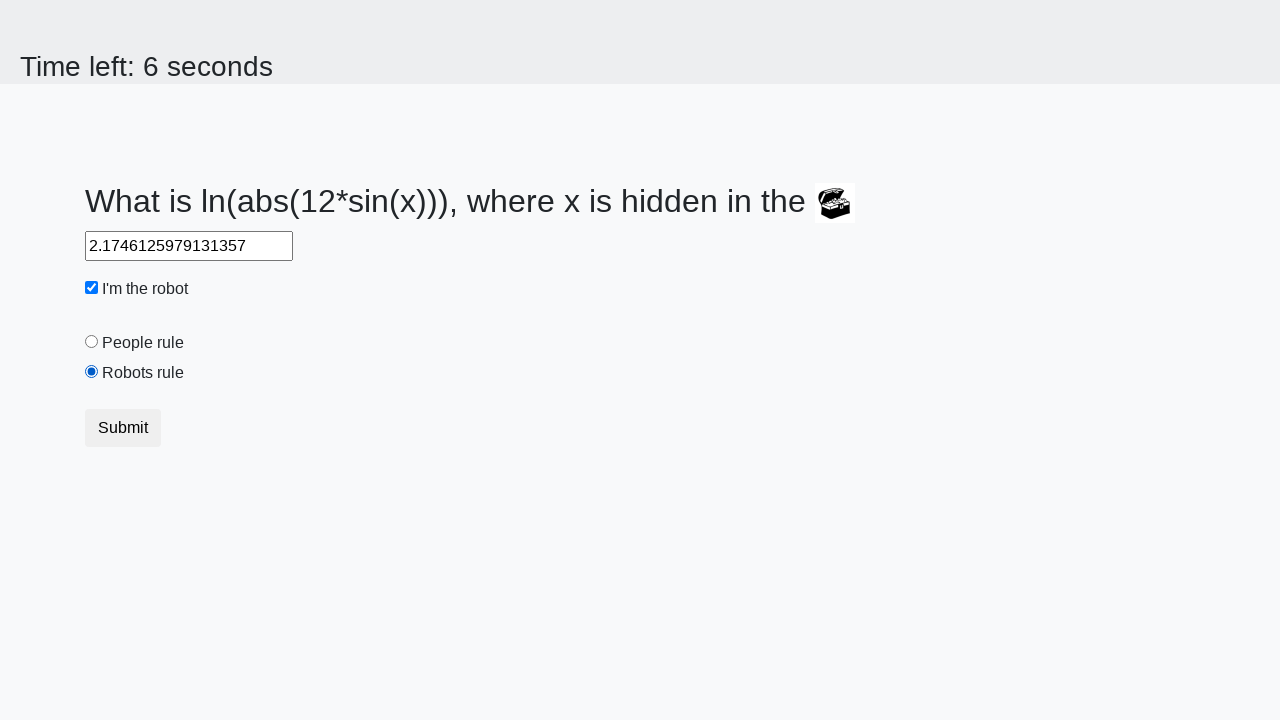

Clicked submit button to submit form at (123, 428) on .btn-default
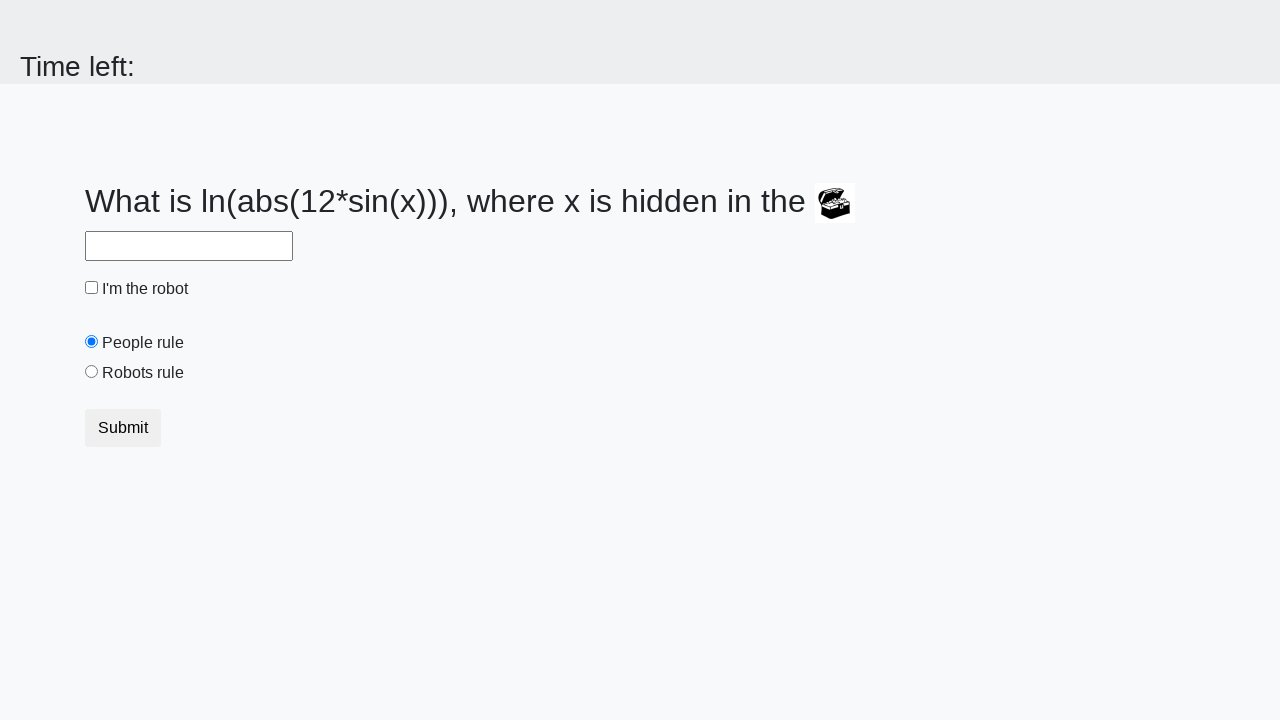

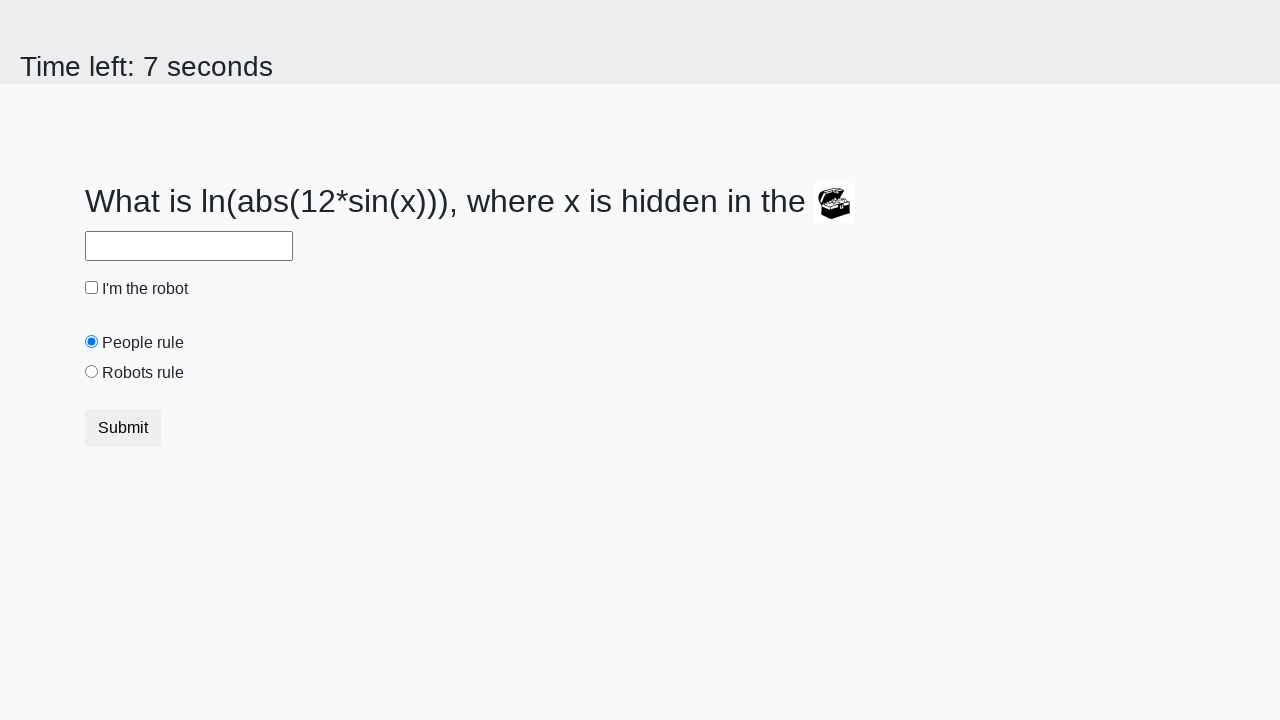